Tests the carousel navigation by clicking the next icon multiple times to cycle through carousel items

Starting URL: https://www.demoblaze.com/

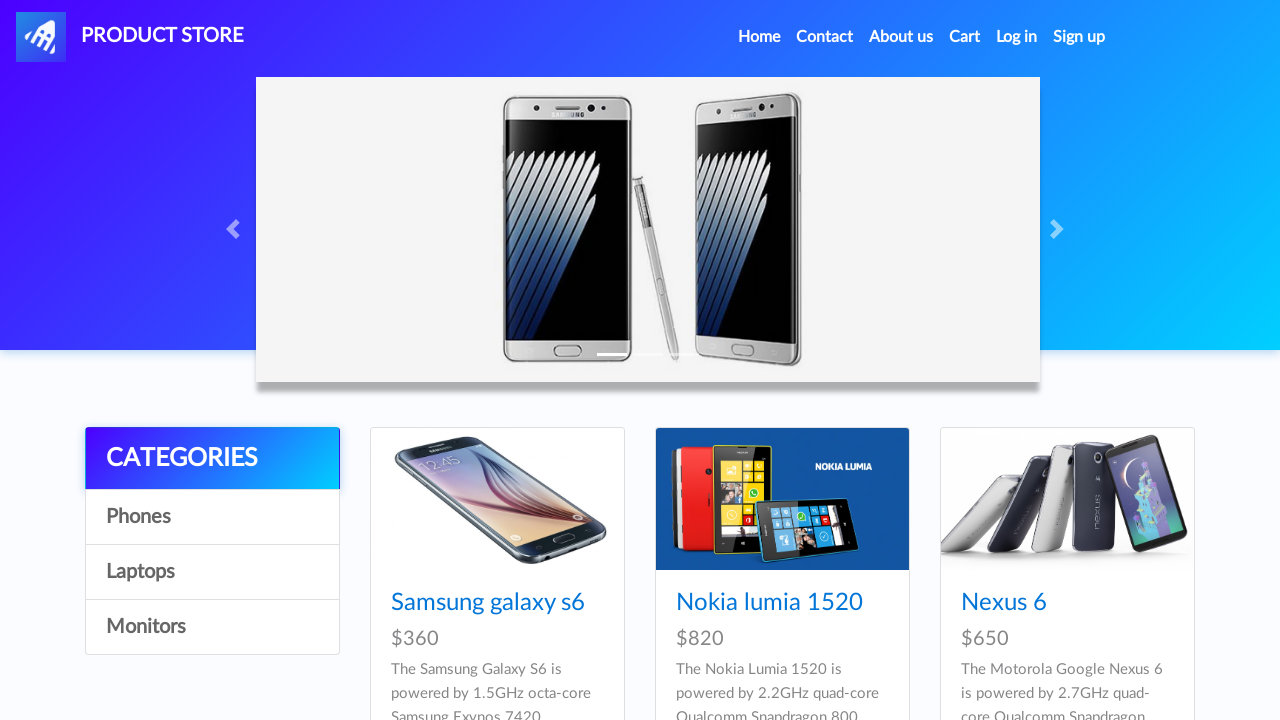

Carousel next icon loaded and is ready
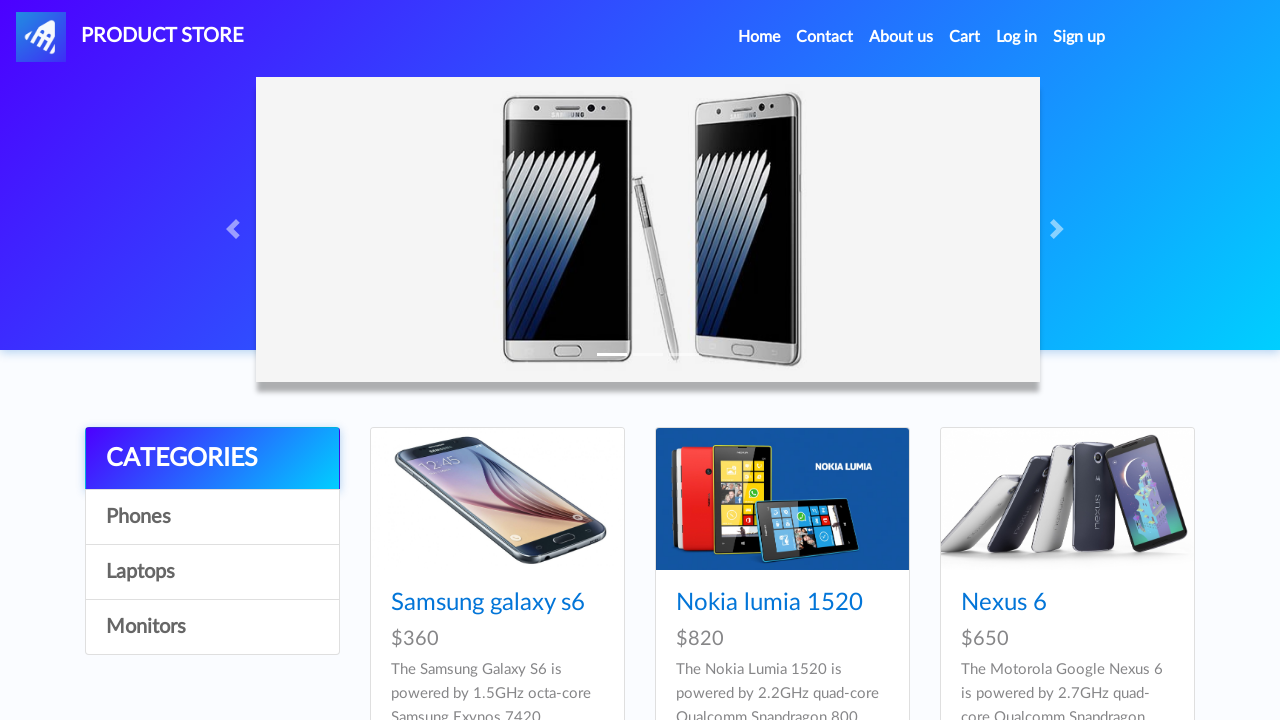

Clicked carousel next icon (1st click) at (1060, 229) on .carousel-control-next-icon
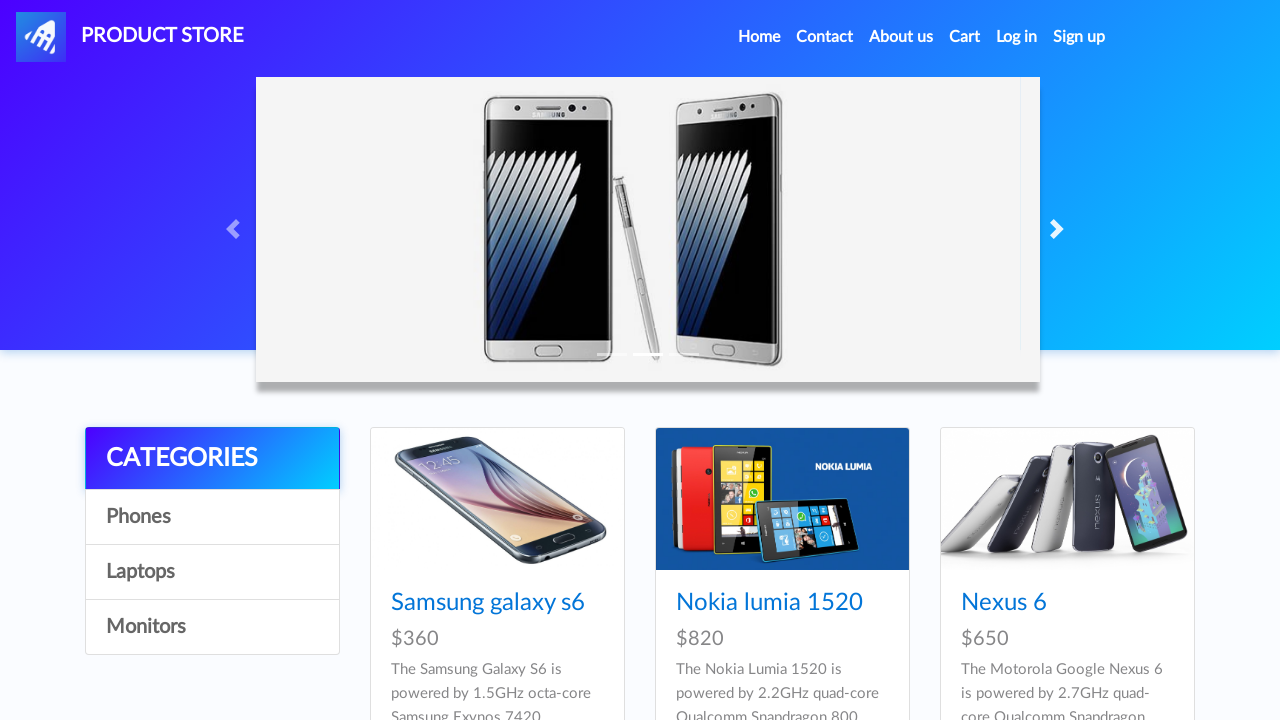

Clicked carousel next icon (2nd click) at (1060, 229) on .carousel-control-next-icon
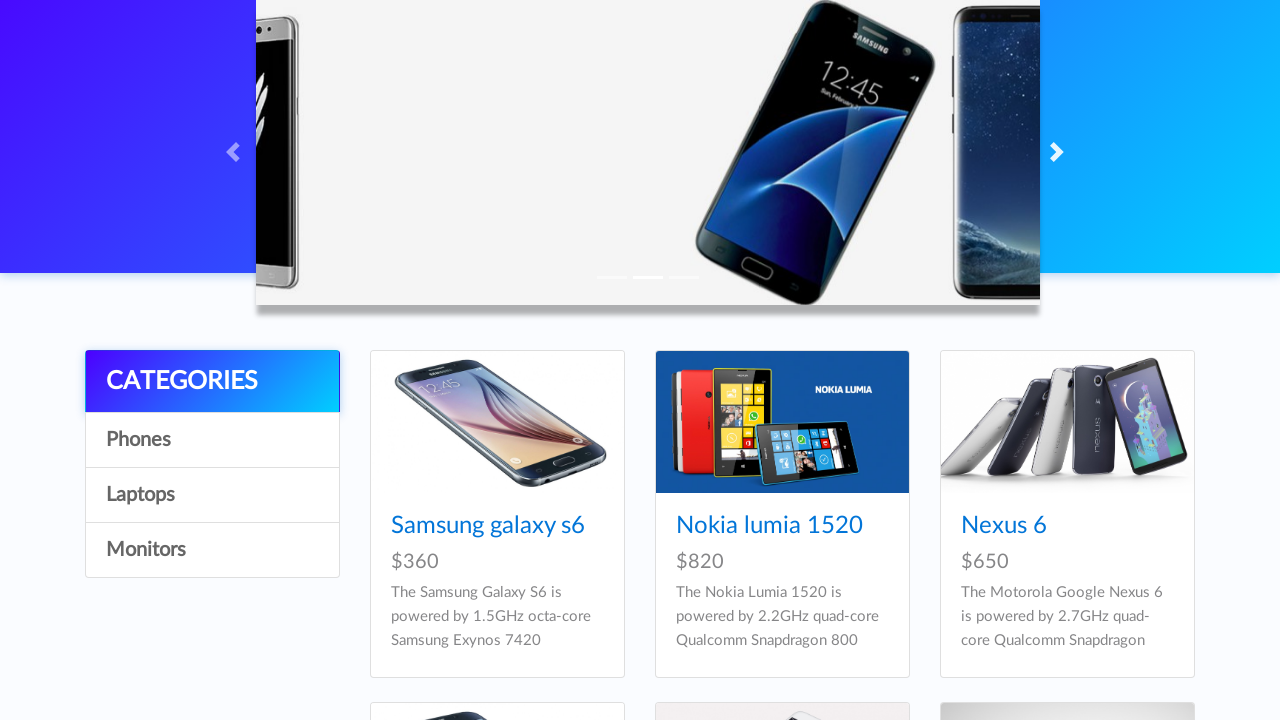

Clicked carousel next icon (3rd click) at (1060, 152) on .carousel-control-next-icon
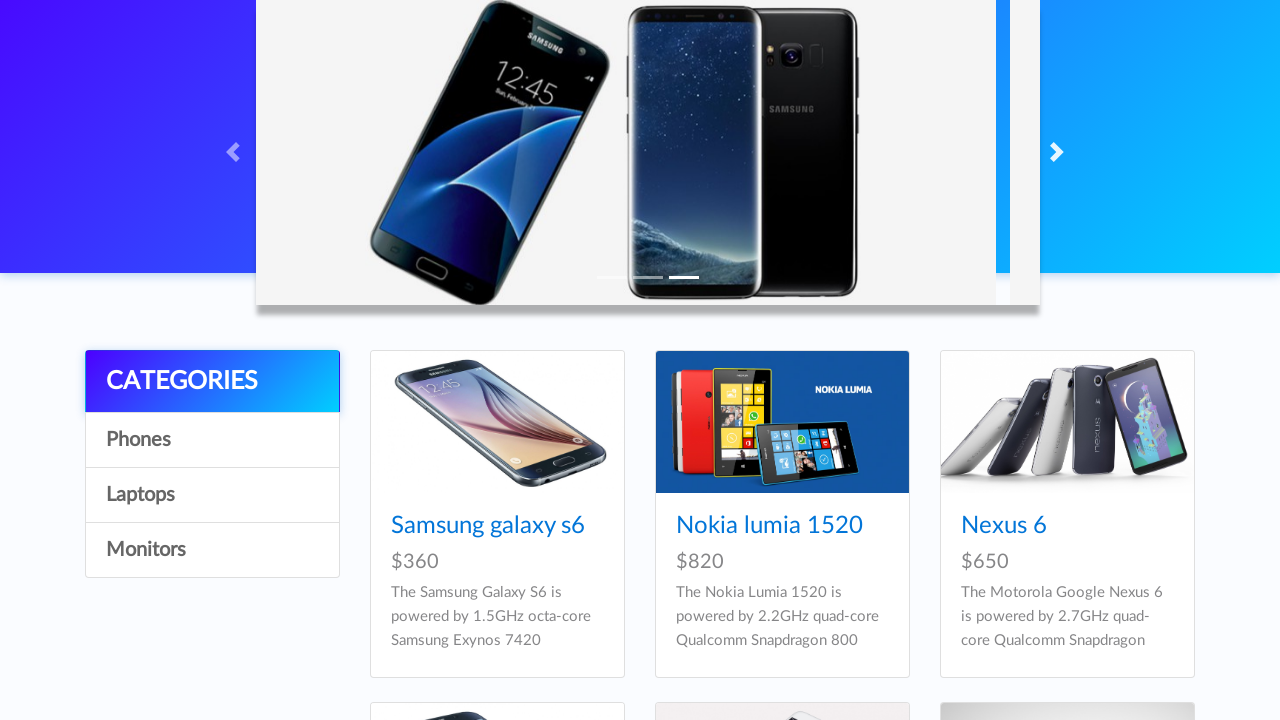

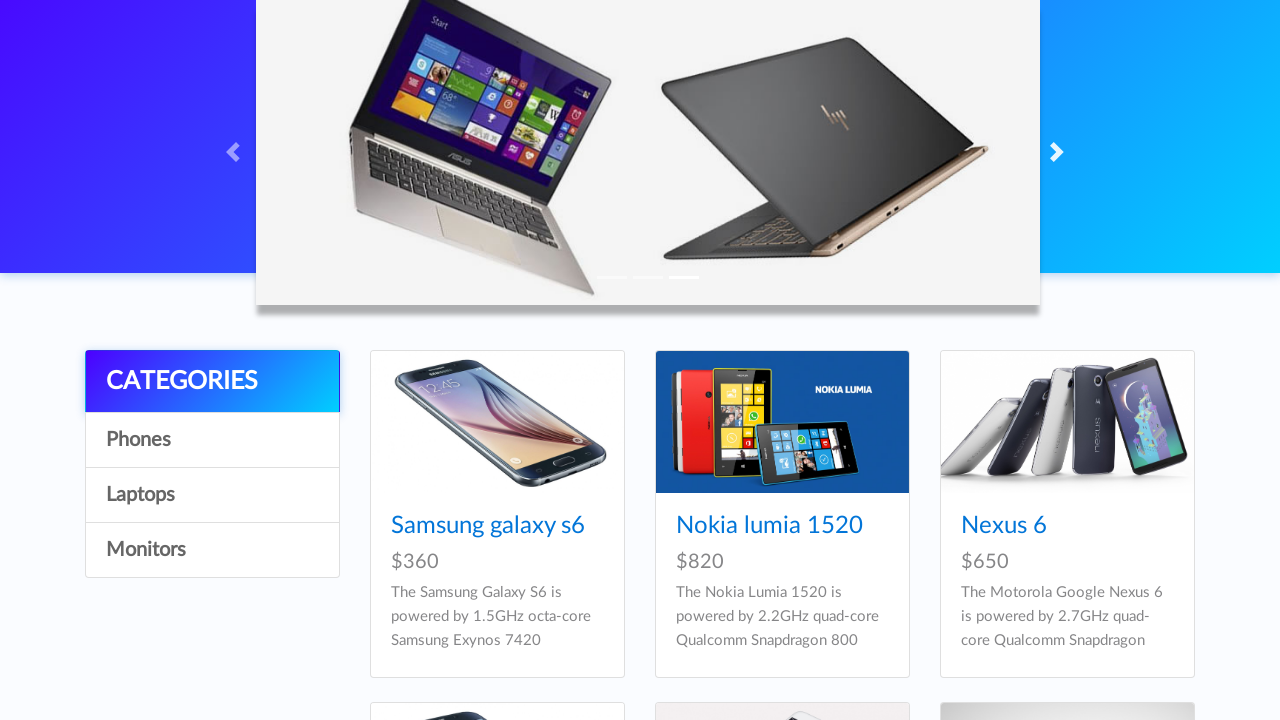